Navigates to Coursera's recent courses search page, scrolls down to load dynamic content, then navigates to a course detail page to verify course information is displayed.

Starting URL: https://www.coursera.org/search?sort=recent&page=1

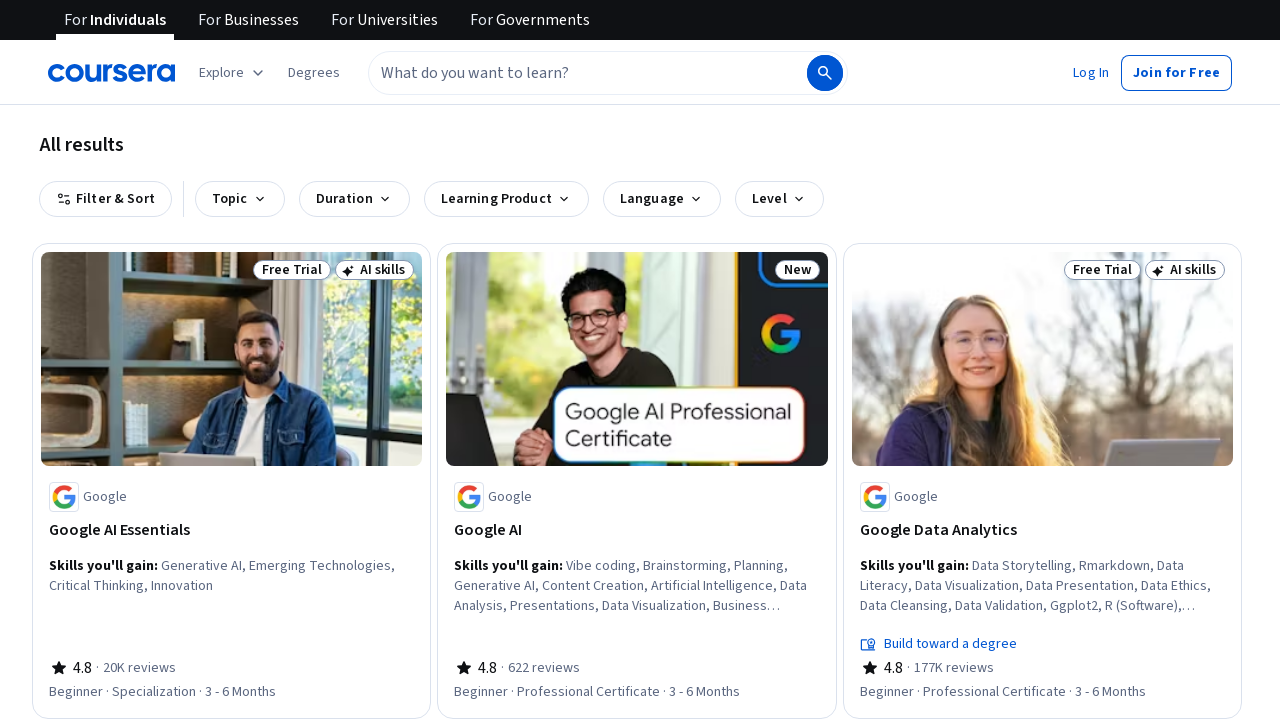

Search results loaded with course links visible
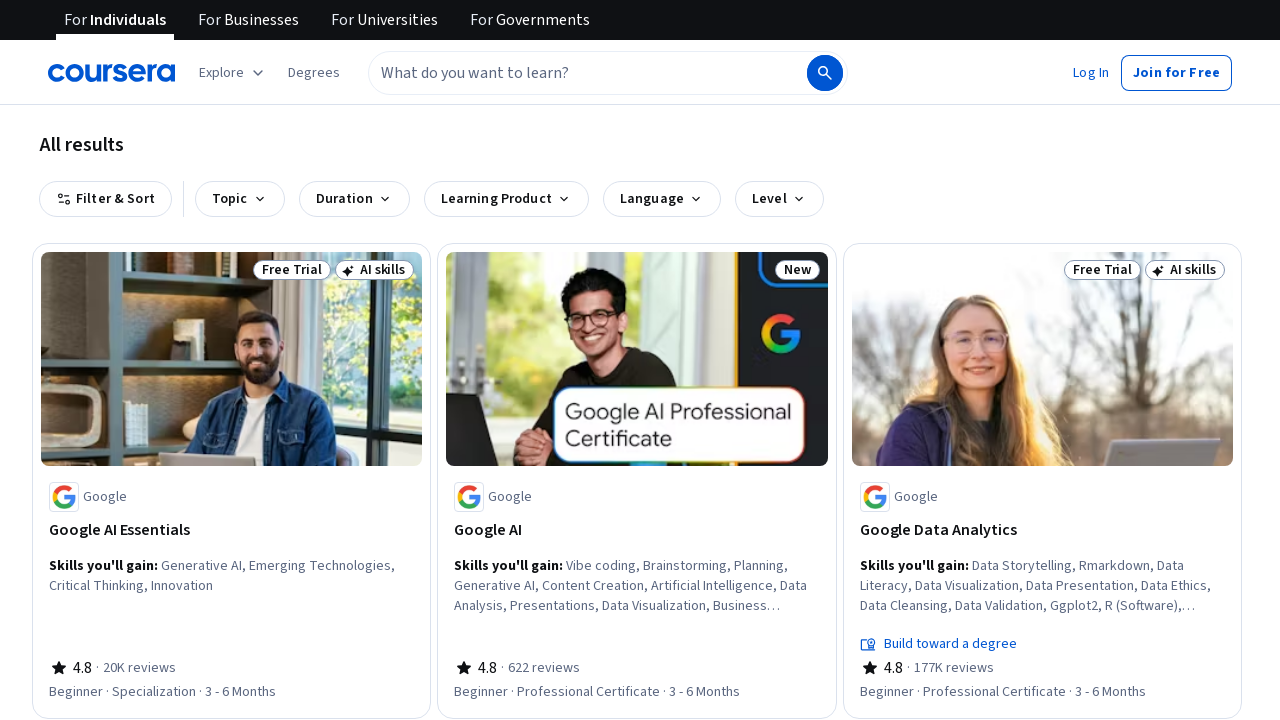

Scrolled down to load dynamic content
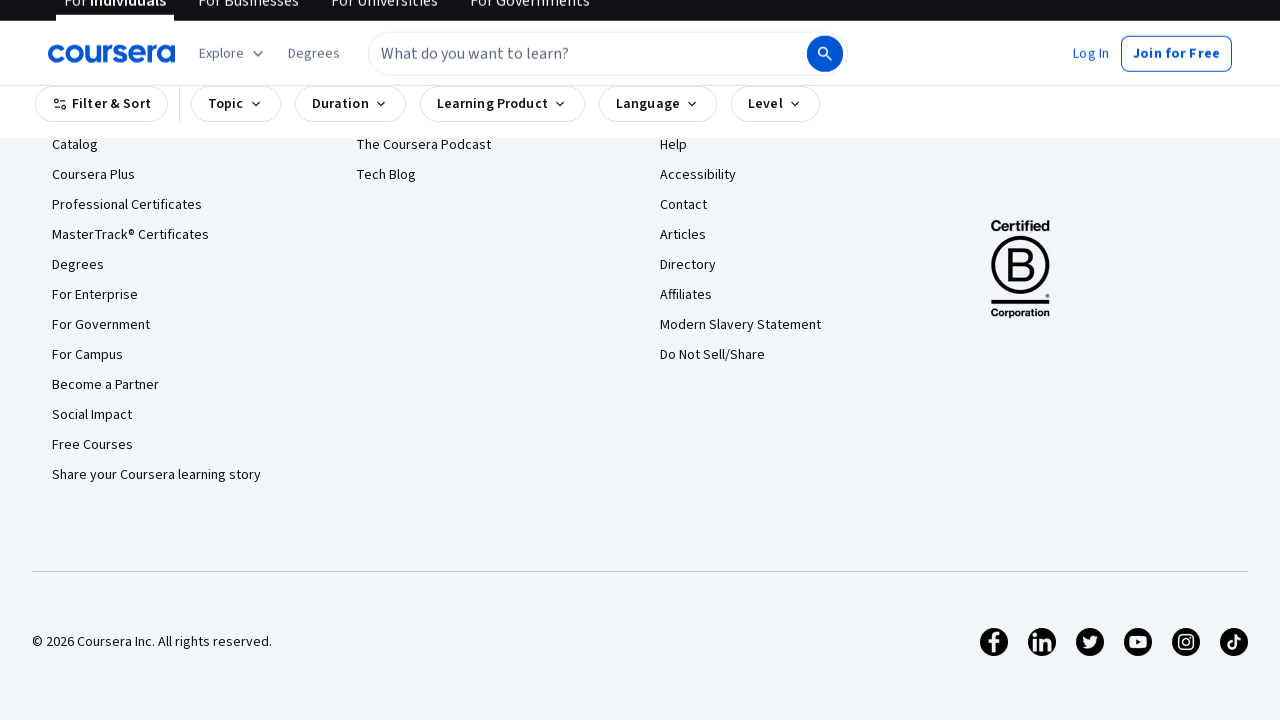

Waited for dynamic content to render
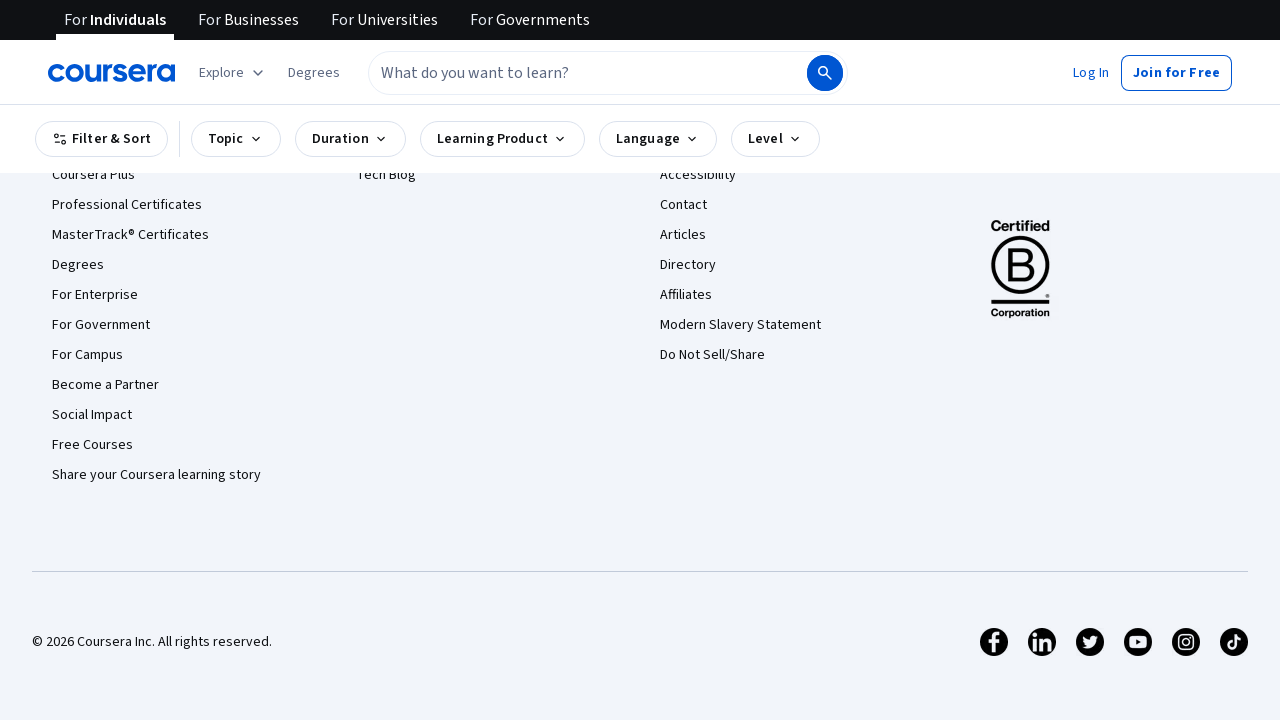

Scrolled down to load dynamic content
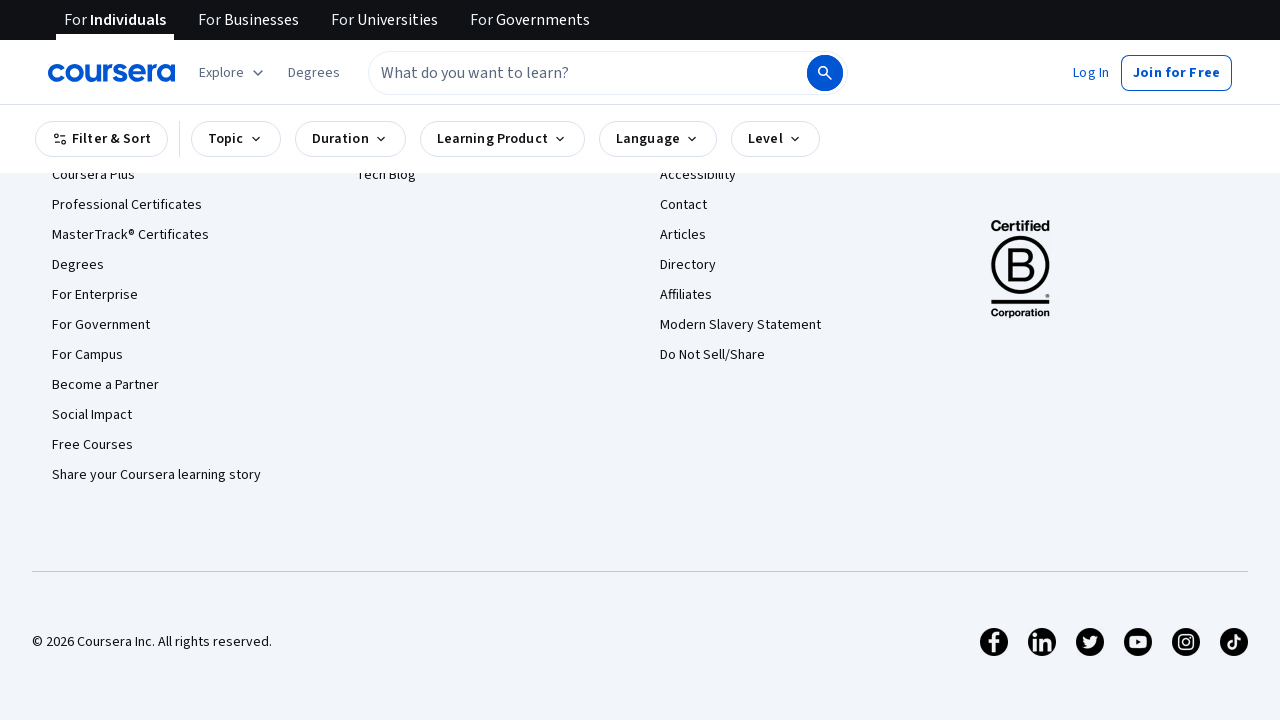

Waited for dynamic content to render
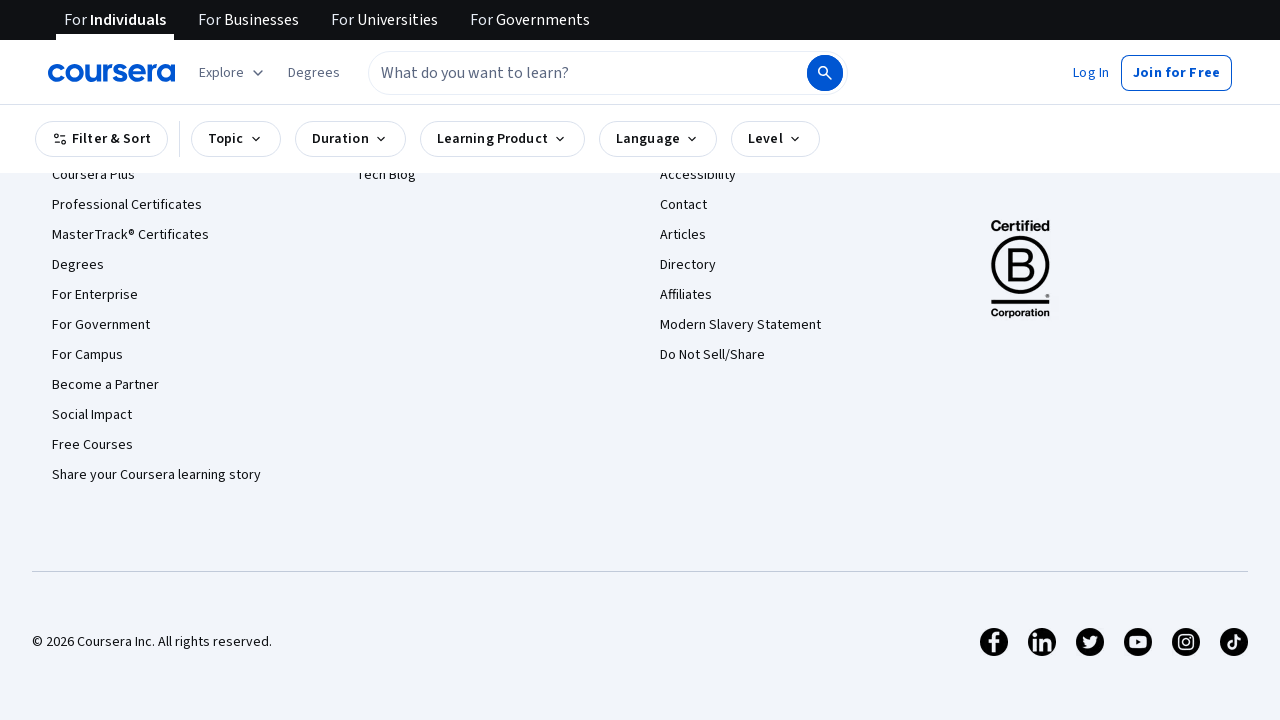

Scrolled down to load dynamic content
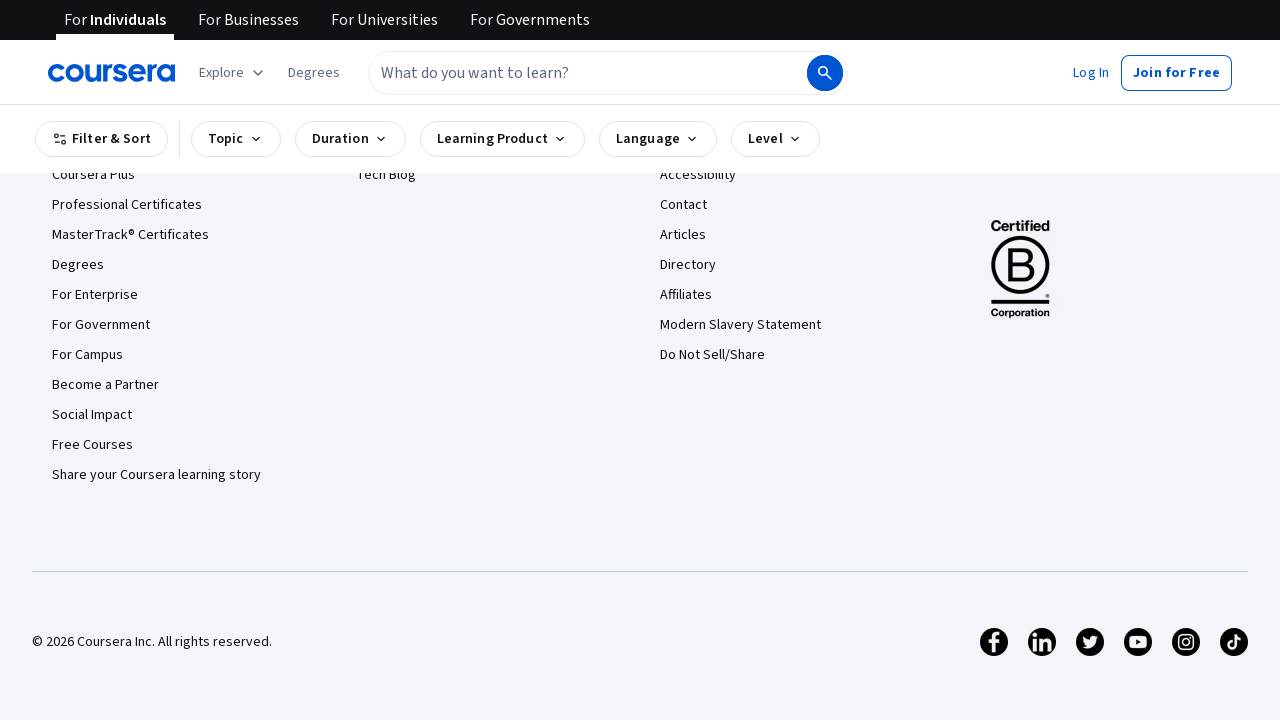

Waited for dynamic content to render
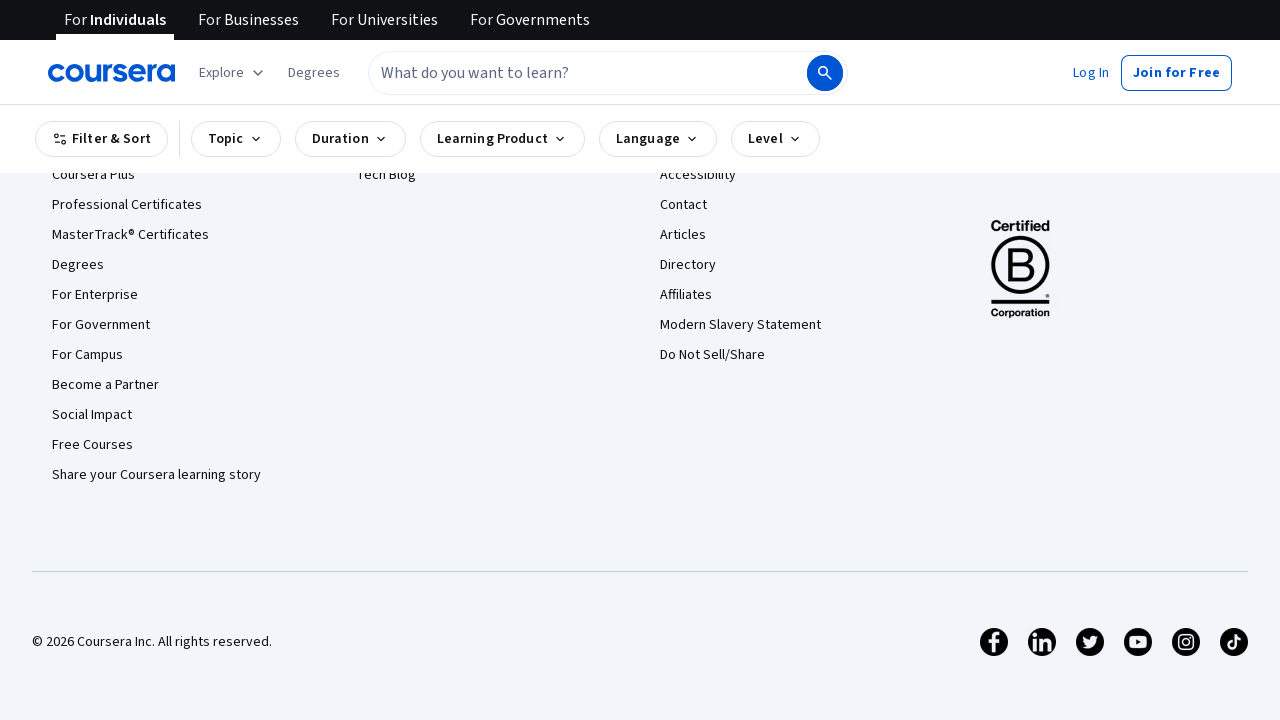

Scrolled down to load dynamic content
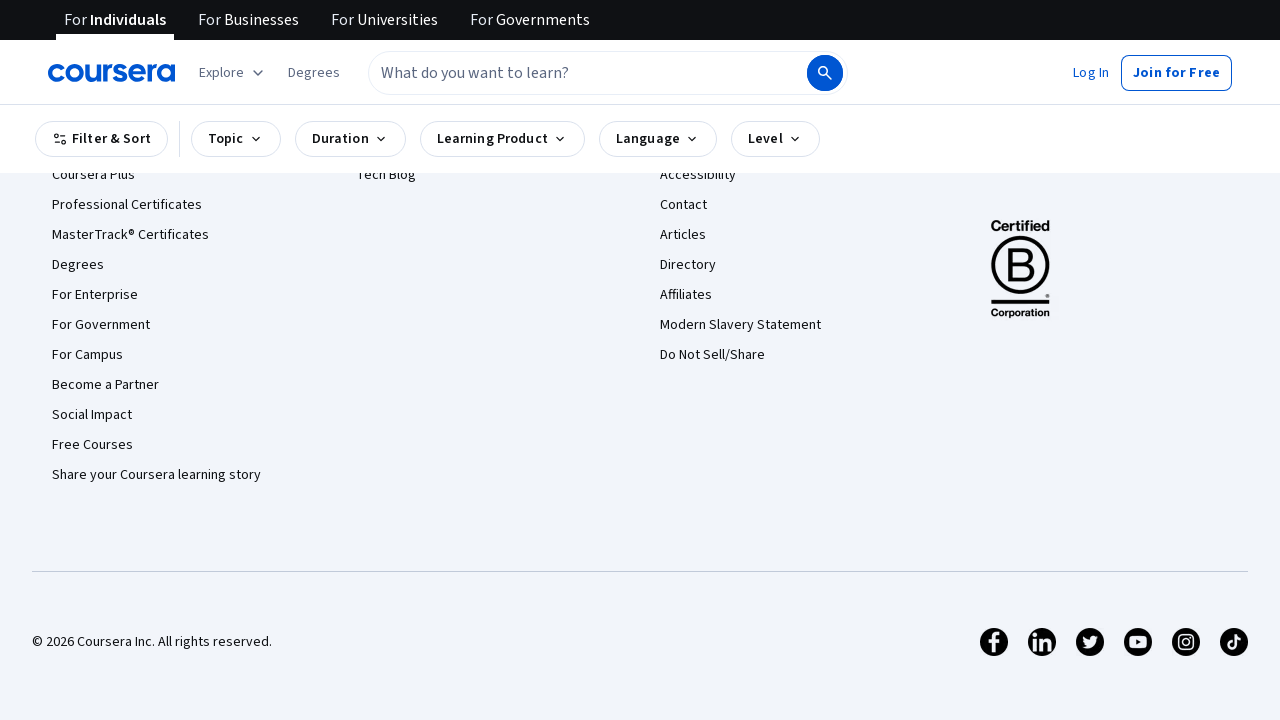

Waited for dynamic content to render
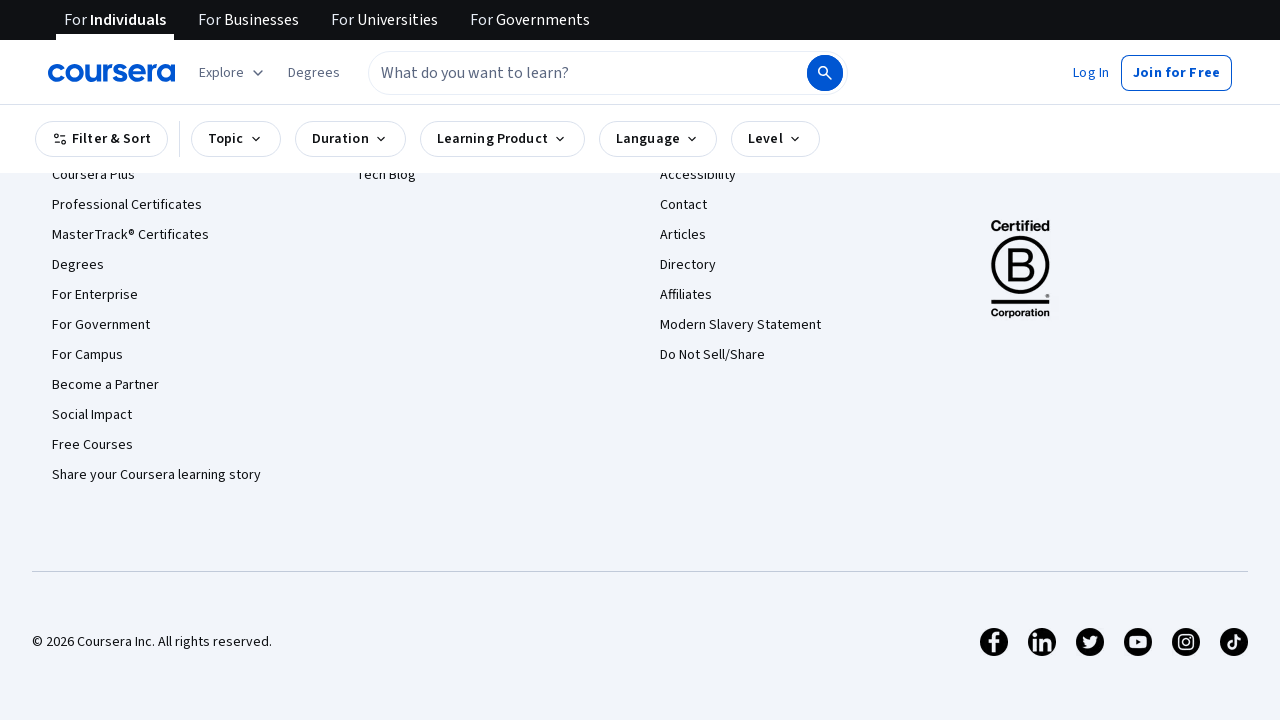

Scrolled down to load dynamic content
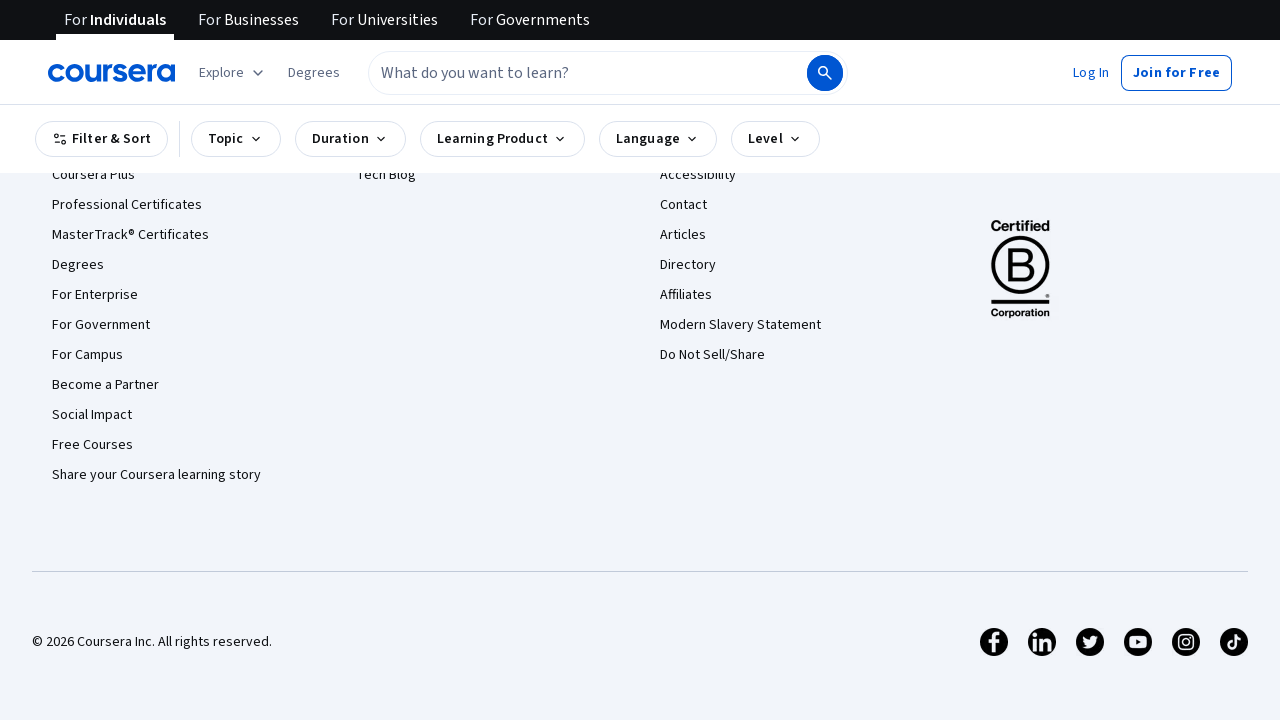

Waited for dynamic content to render
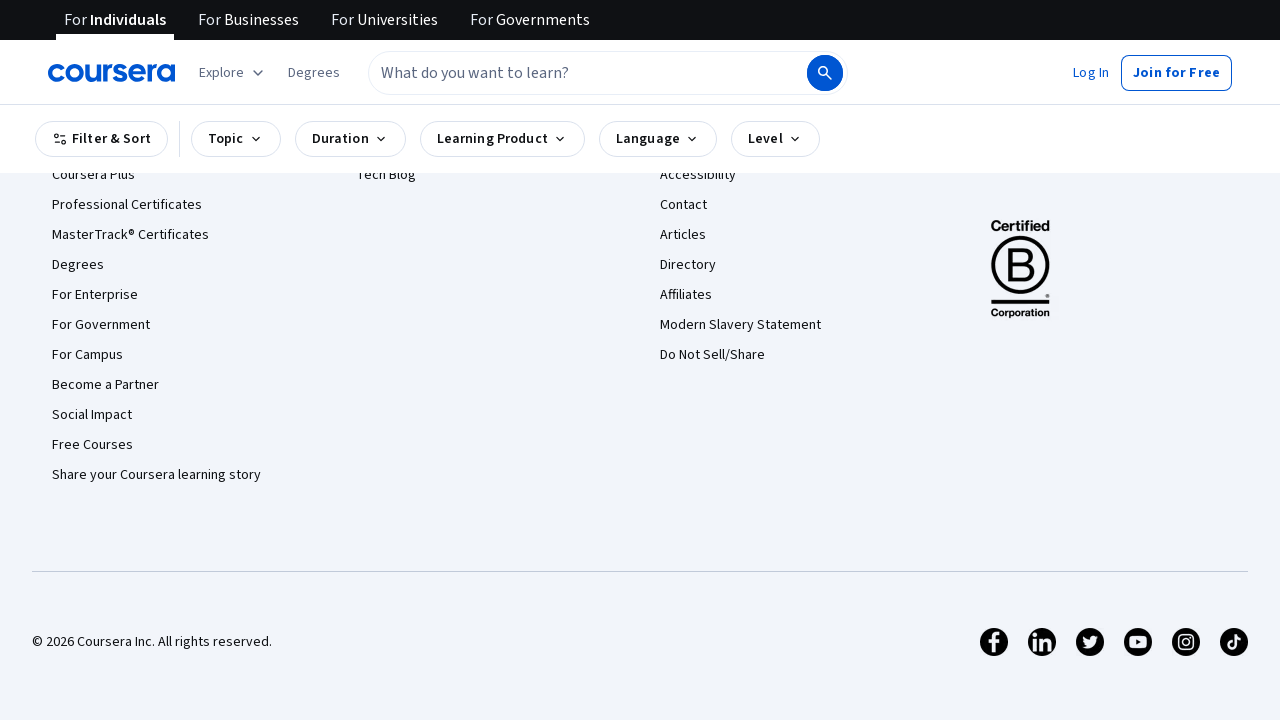

Retrieved first course link from search results
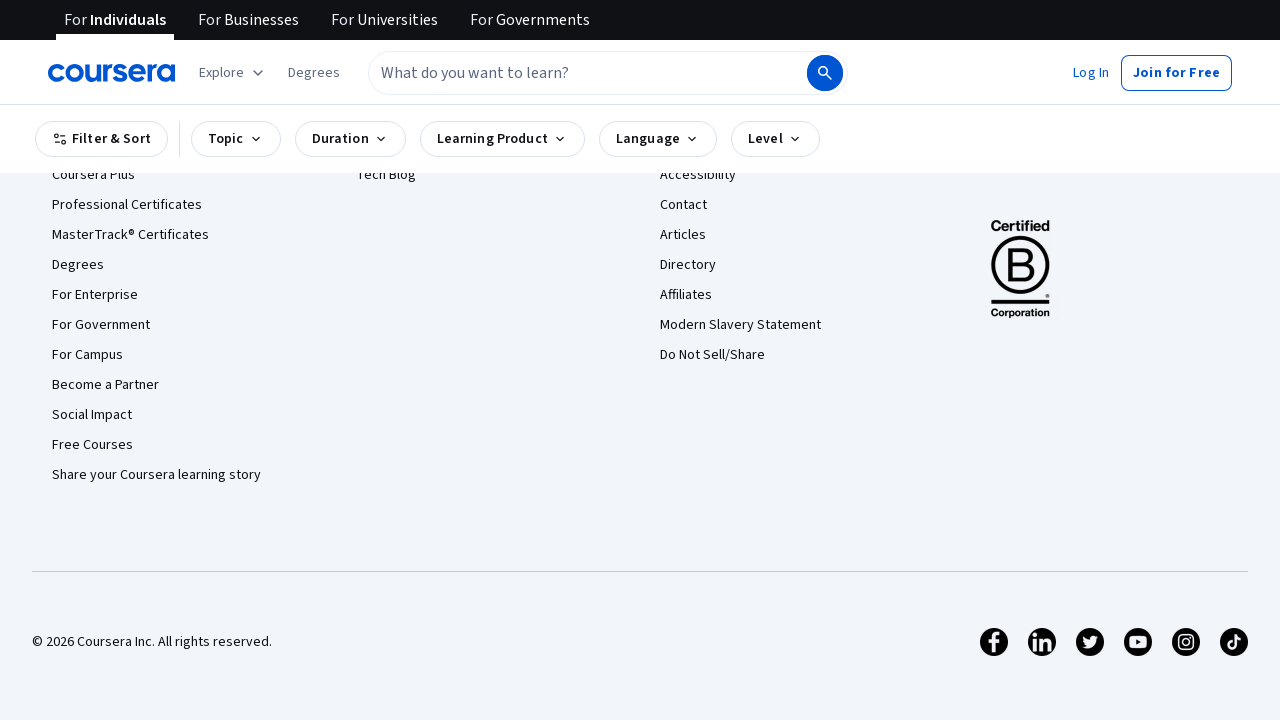

Navigated to course detail page
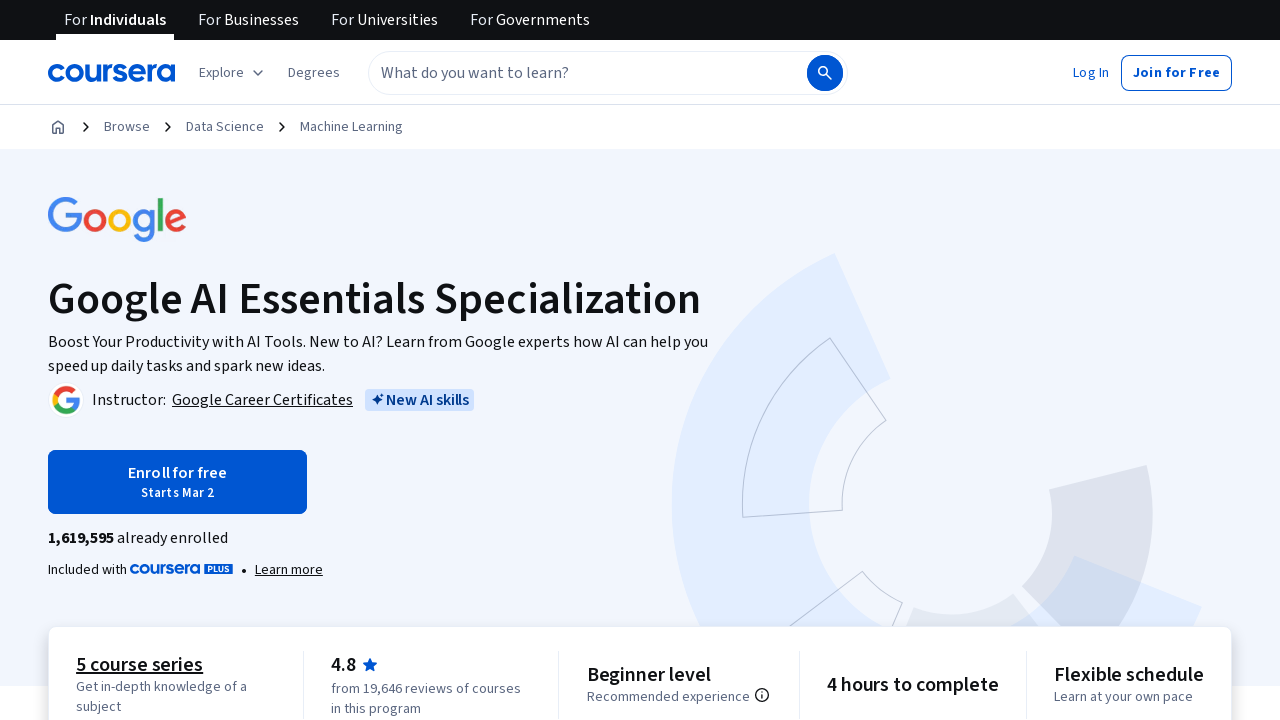

Course page loaded and title element is present
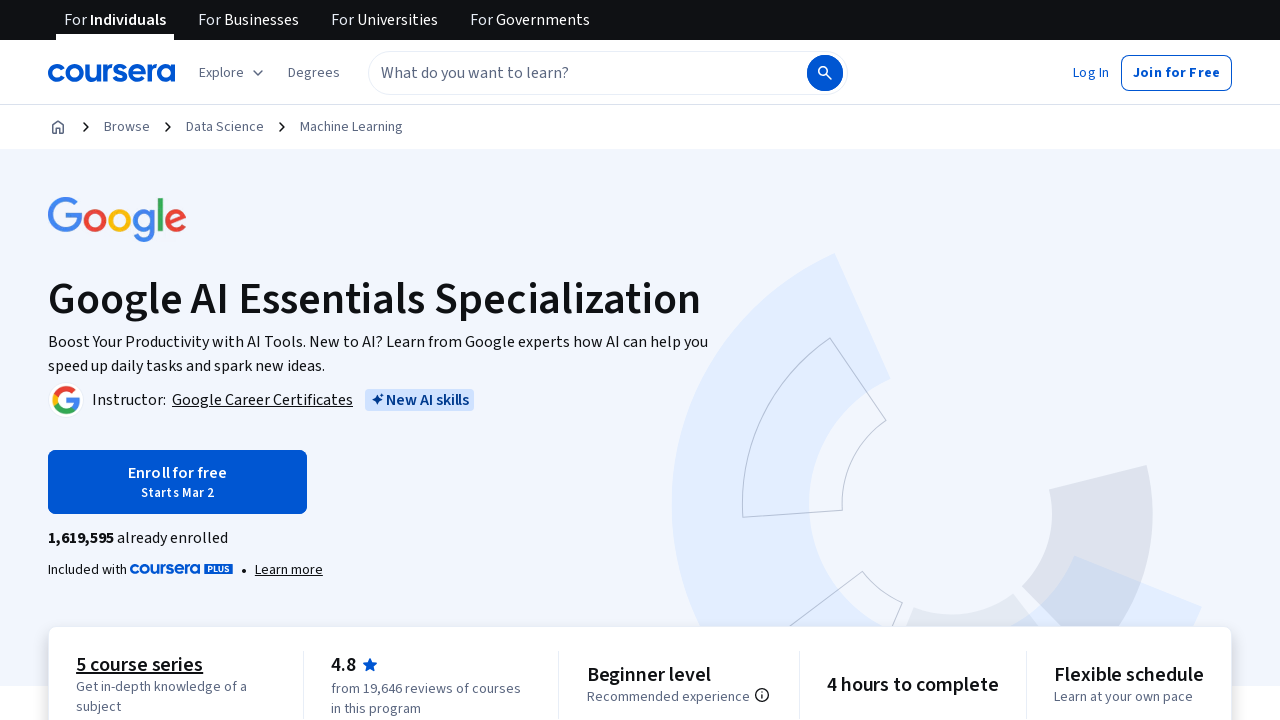

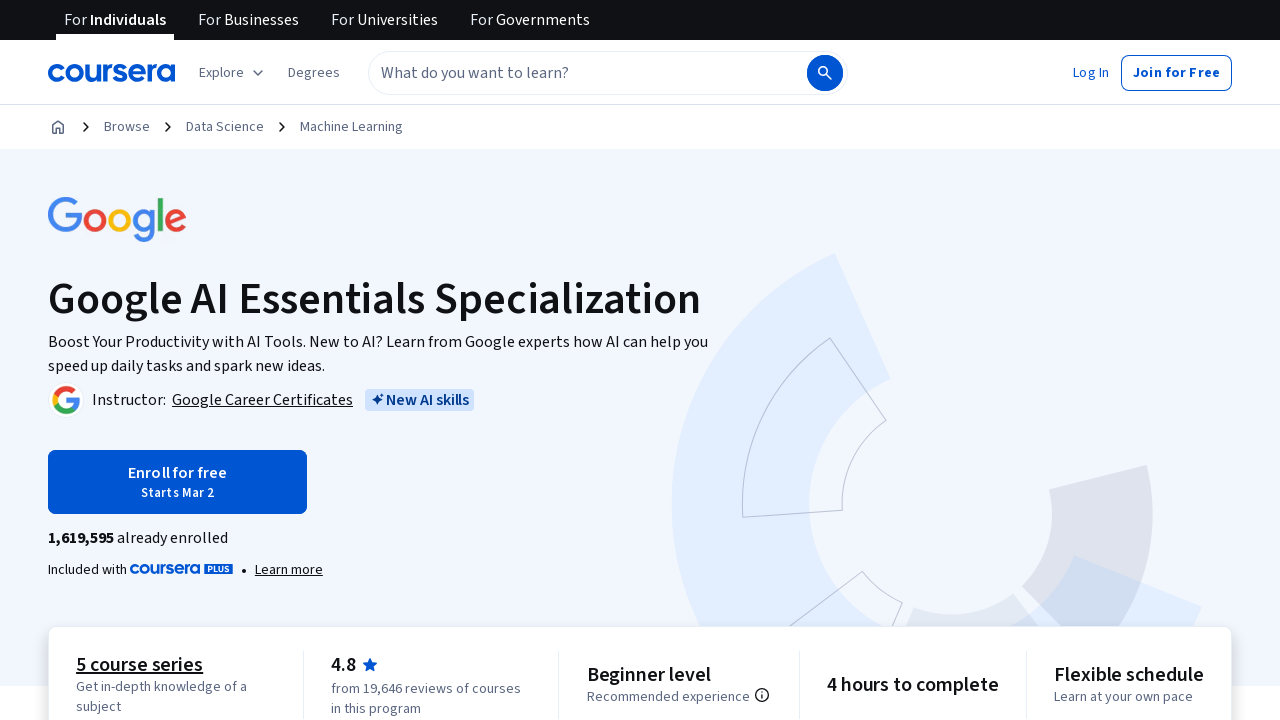